Tests tooltip functionality by hovering over an element inside an iframe and verifying the tooltip text appears

Starting URL: https://jqueryui.com/tooltip/

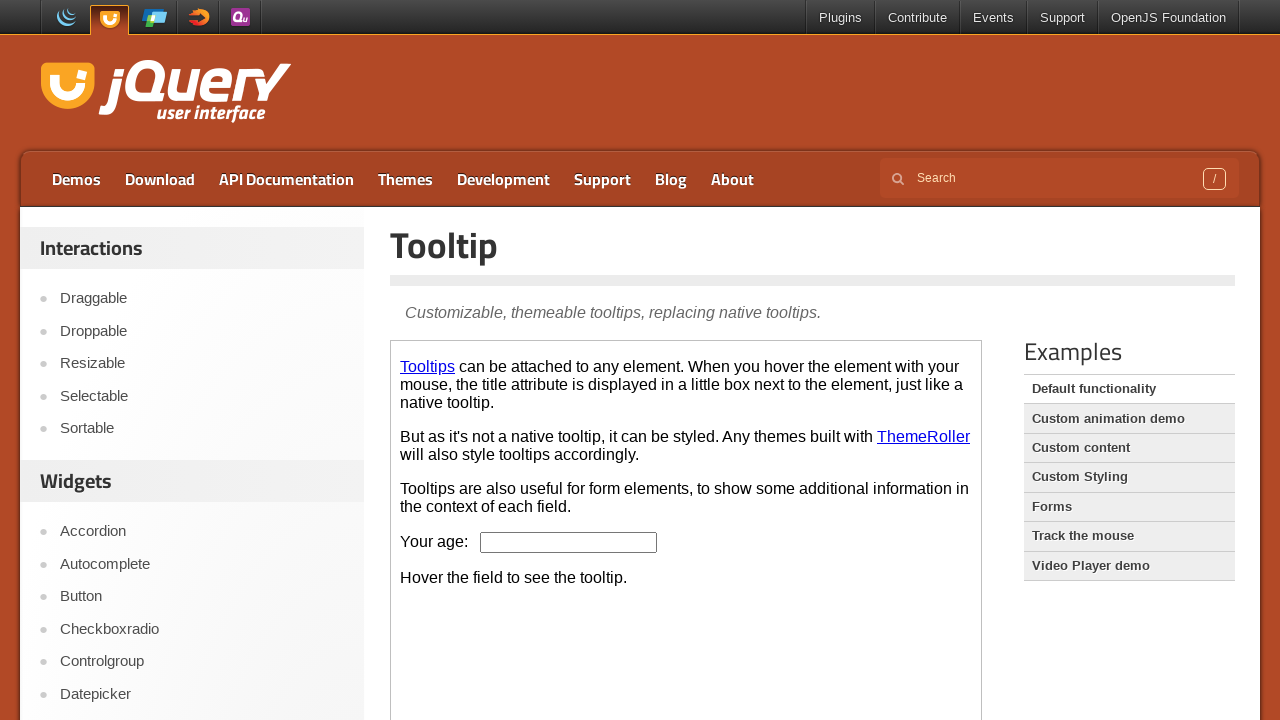

Located the demo iframe containing tooltip functionality
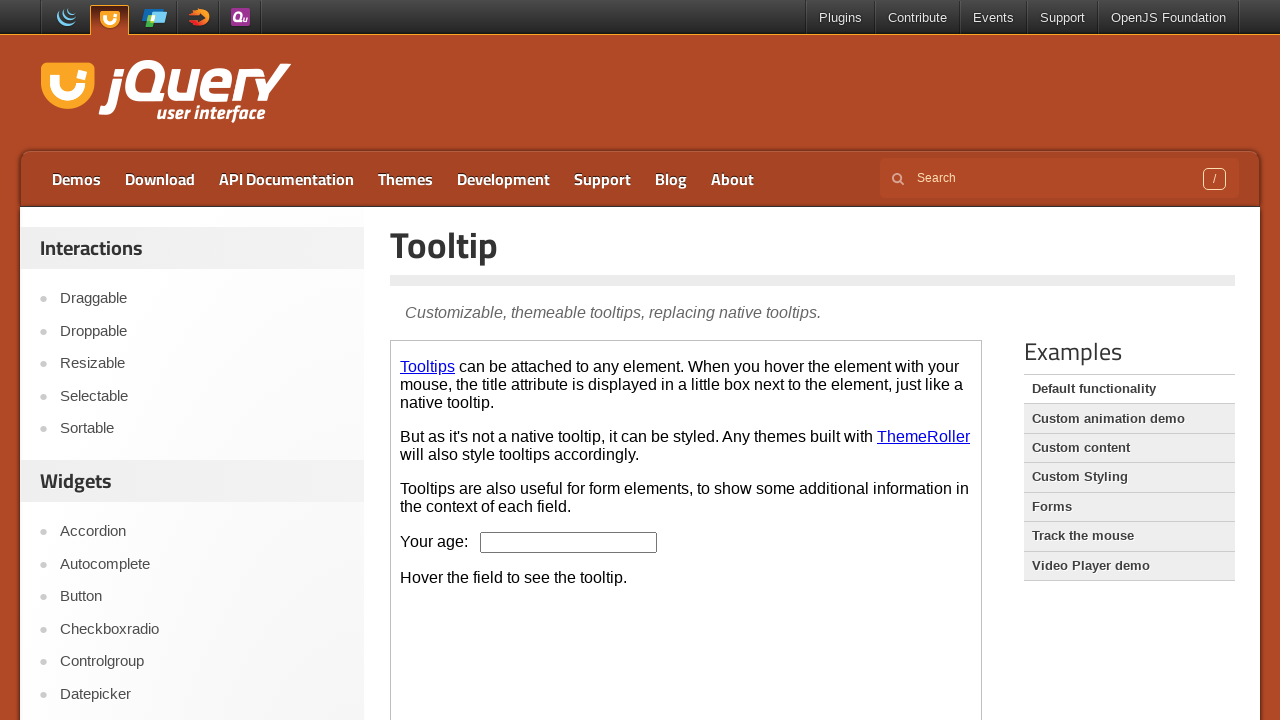

Located the age input box element within the iframe
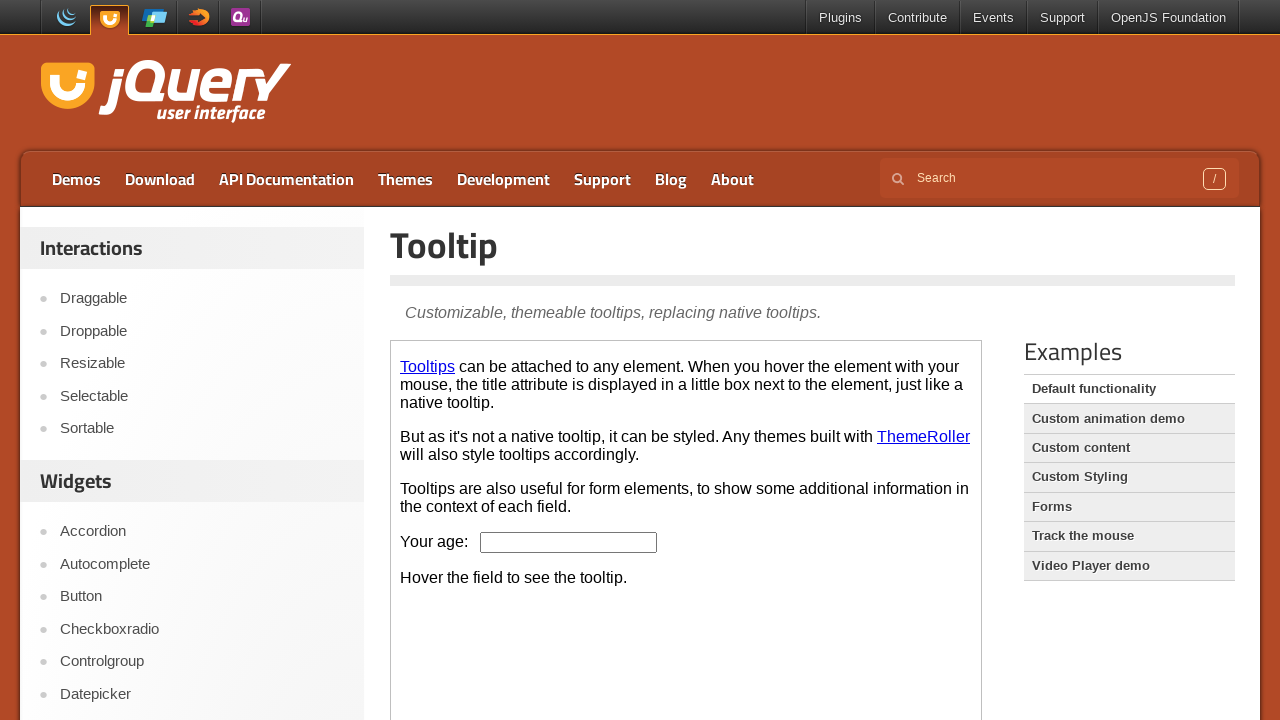

Located the tooltip content element within the iframe
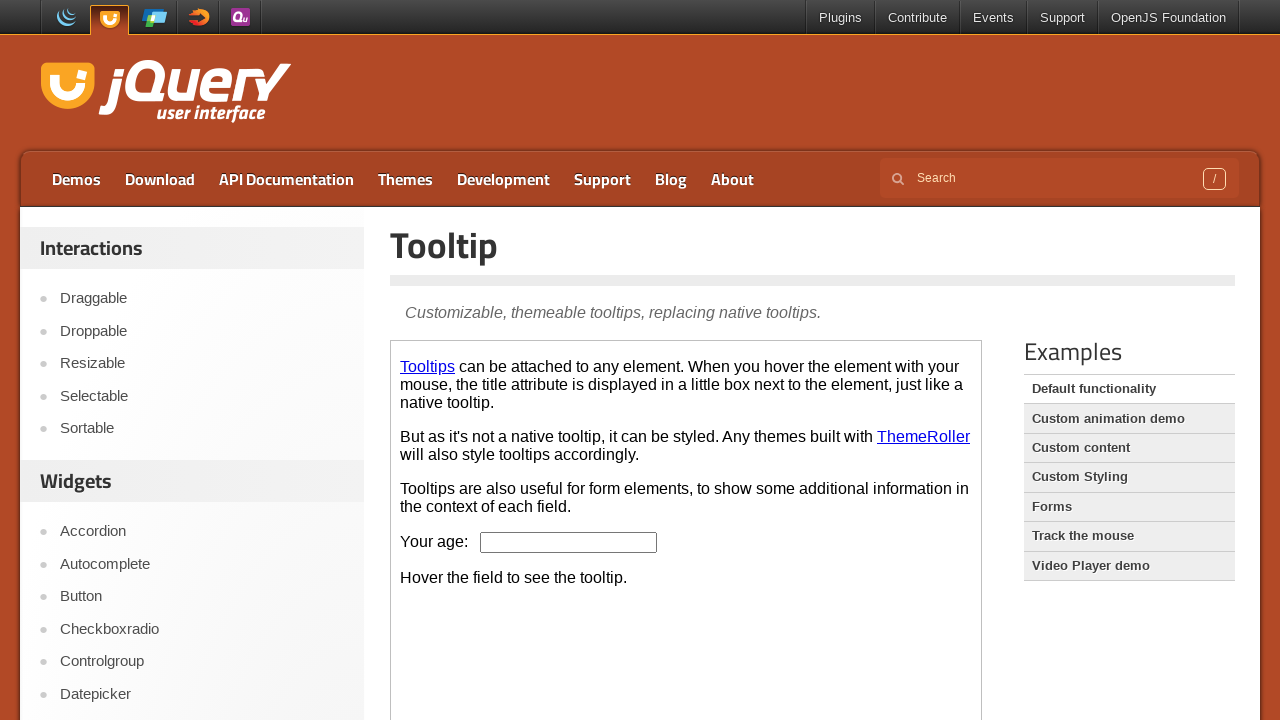

Hovered over the age input box to trigger the tooltip at (569, 542) on .demo-frame >> internal:control=enter-frame >> #age
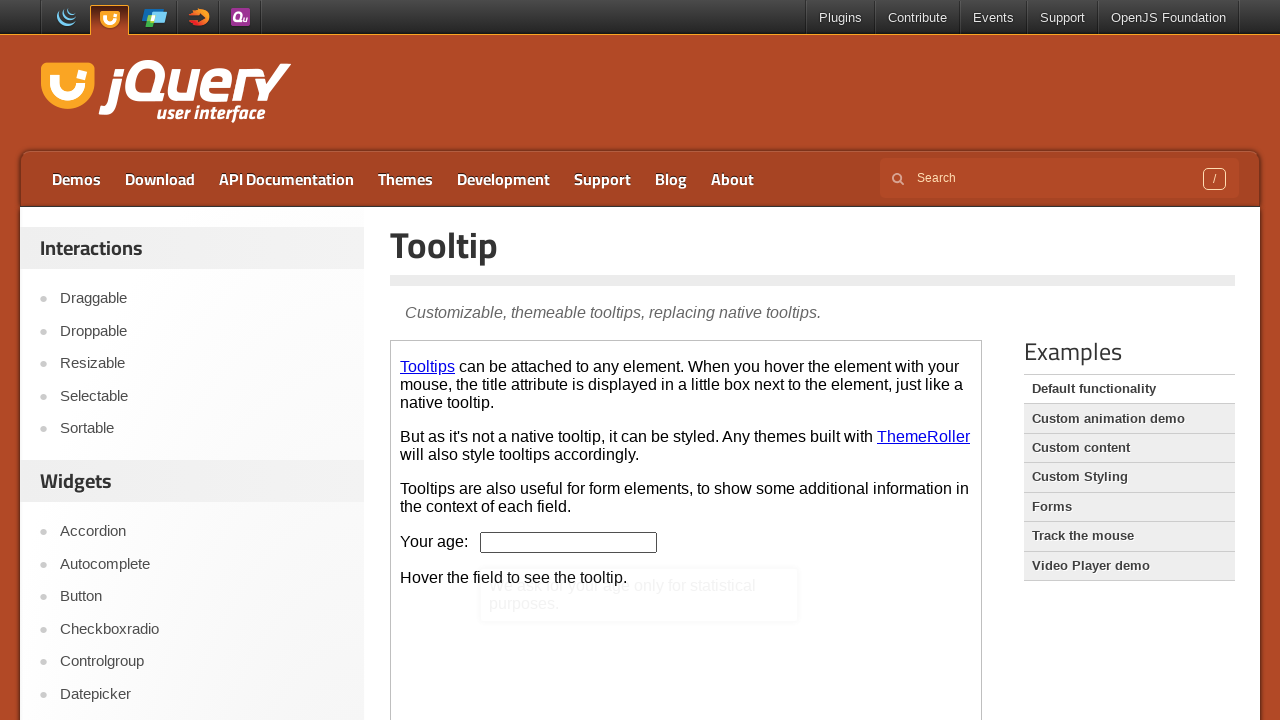

Retrieved the tooltip text content
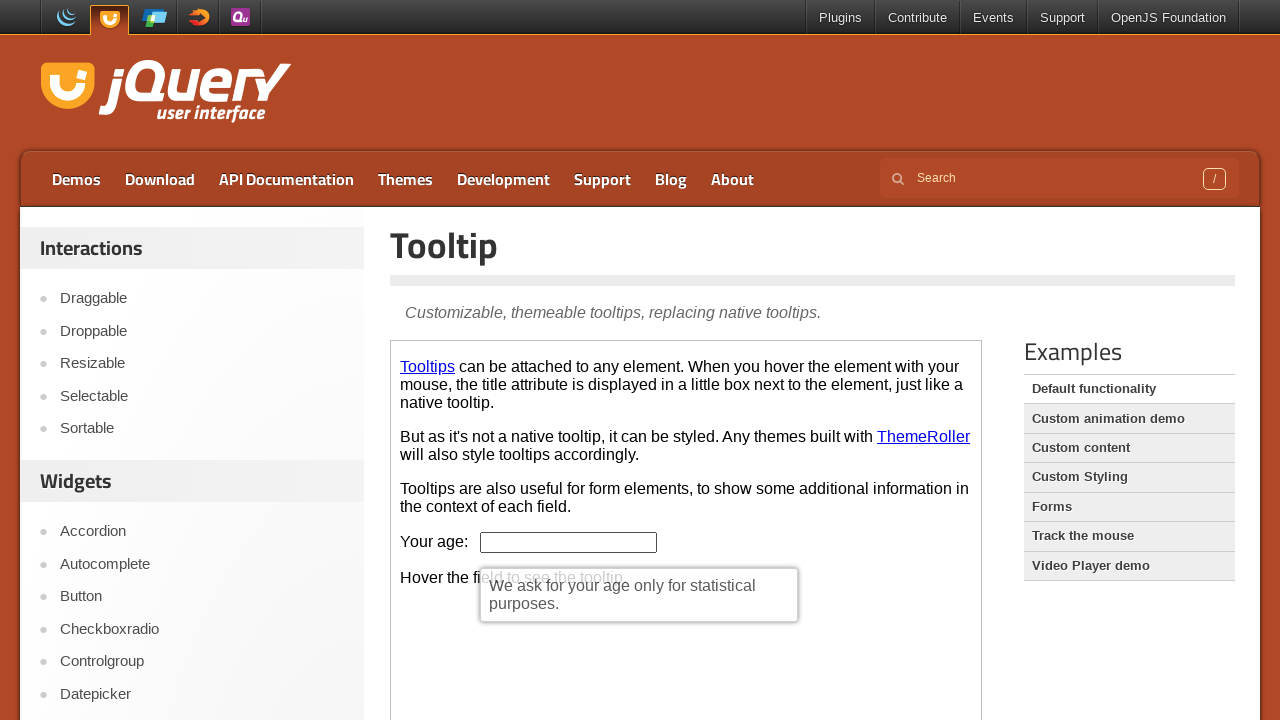

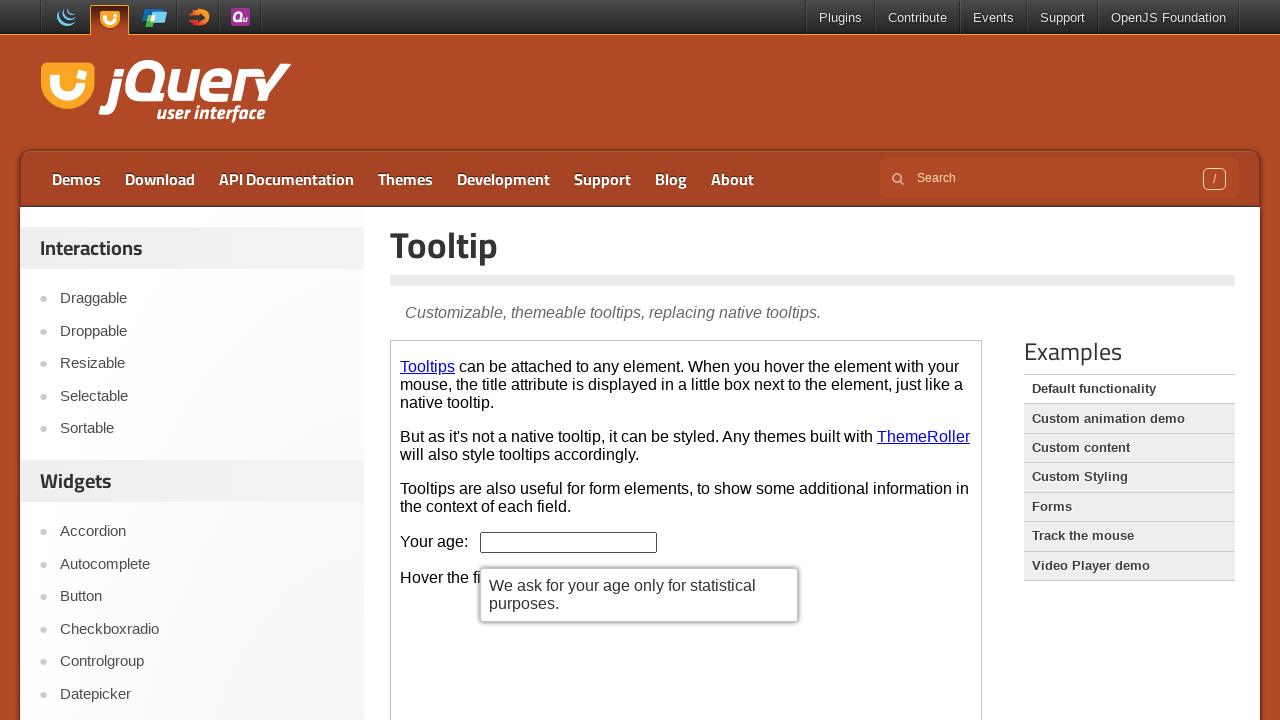